Navigates to a healthcare demo site, clicks the make appointment button, and verifies form field attributes on the login page

Starting URL: https://katalon-demo-cura.herokuapp.com/

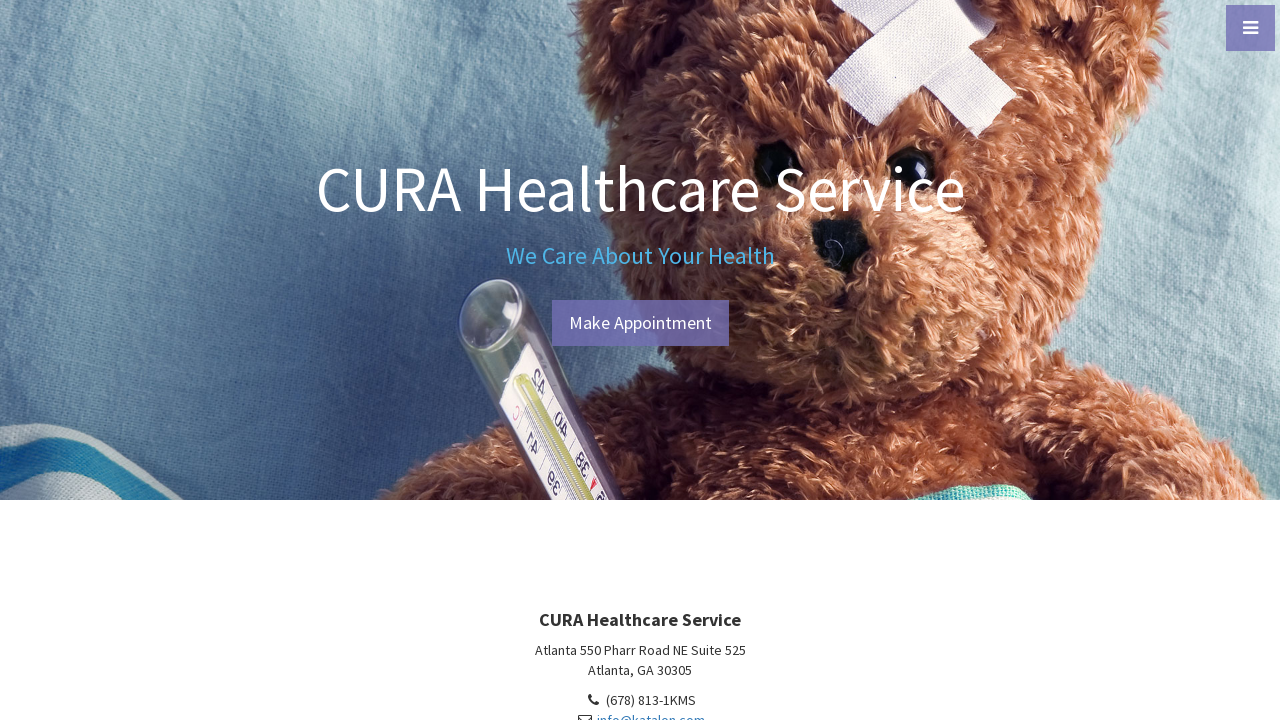

Navigated to healthcare demo site
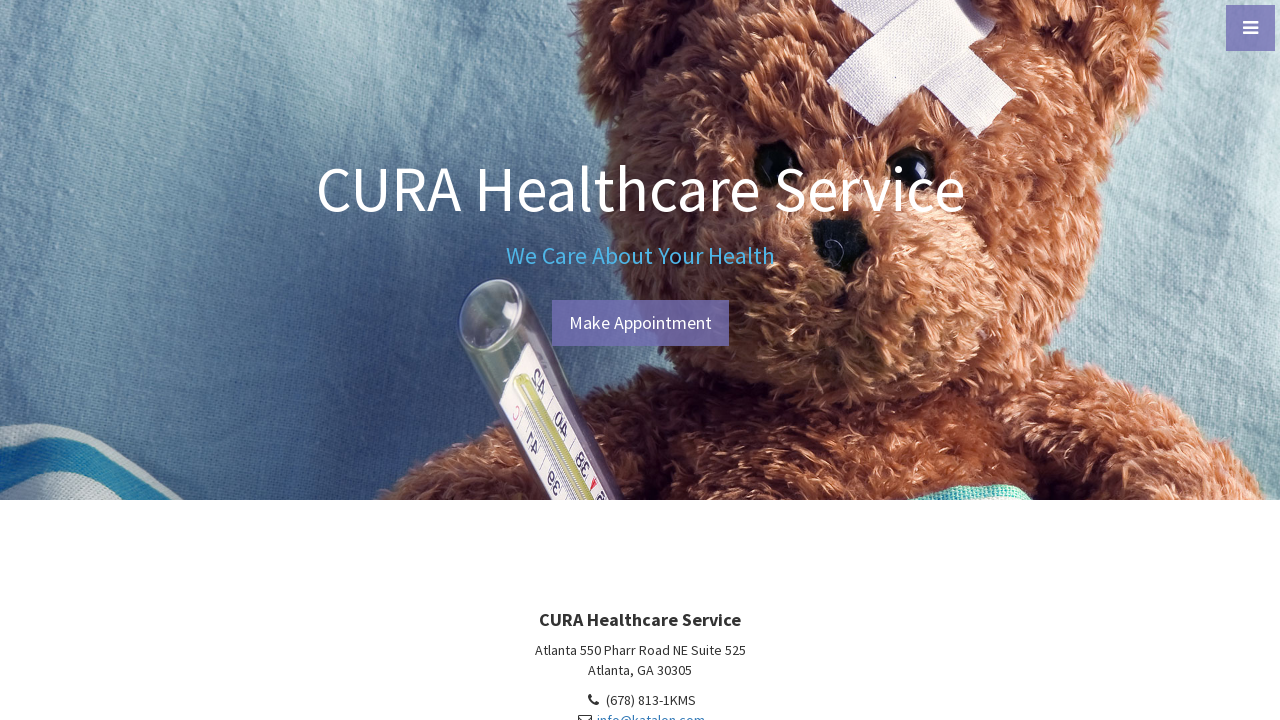

Clicked the make appointment button at (640, 323) on a#btn-make-appointment
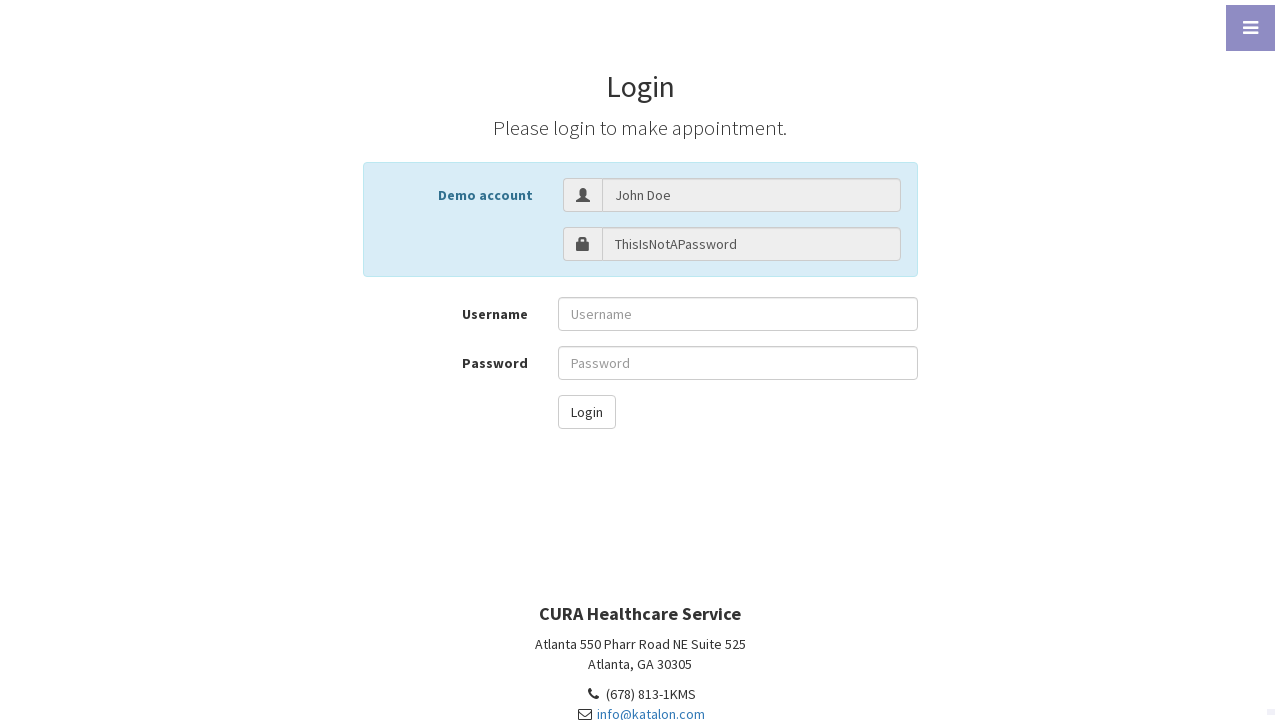

Login form loaded and username field found
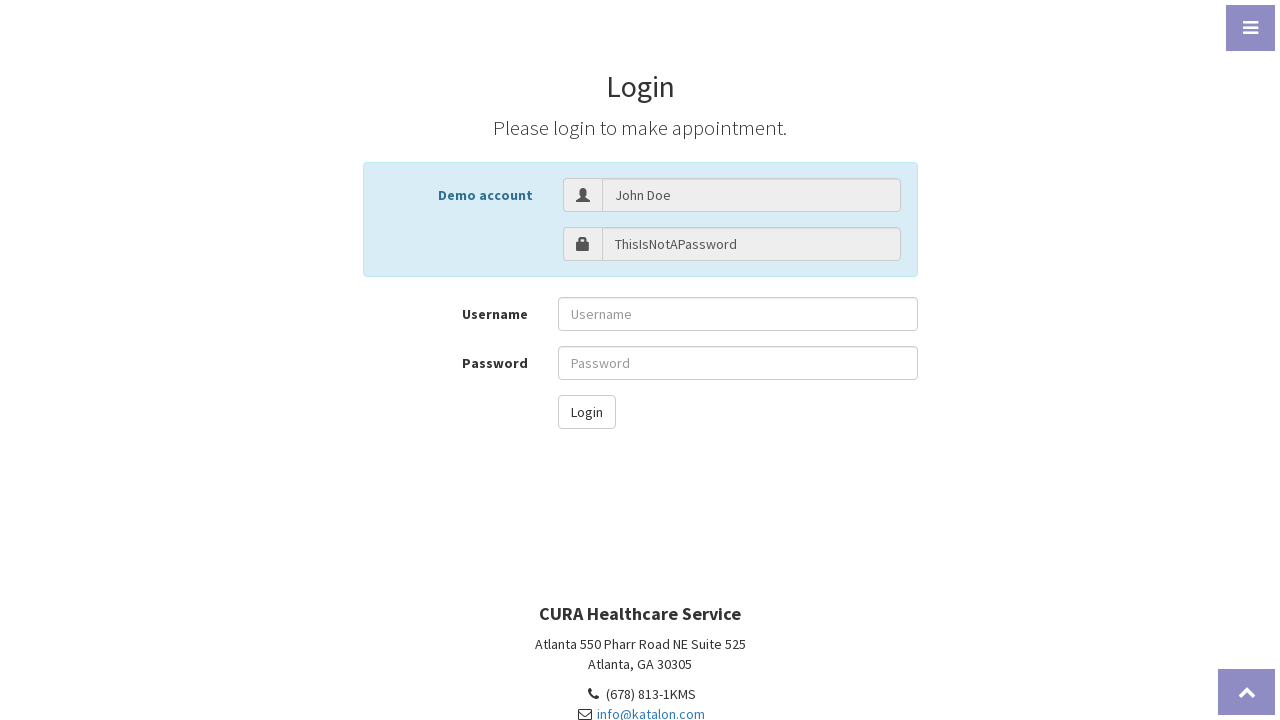

Retrieved username field attribute: value='John Doe'
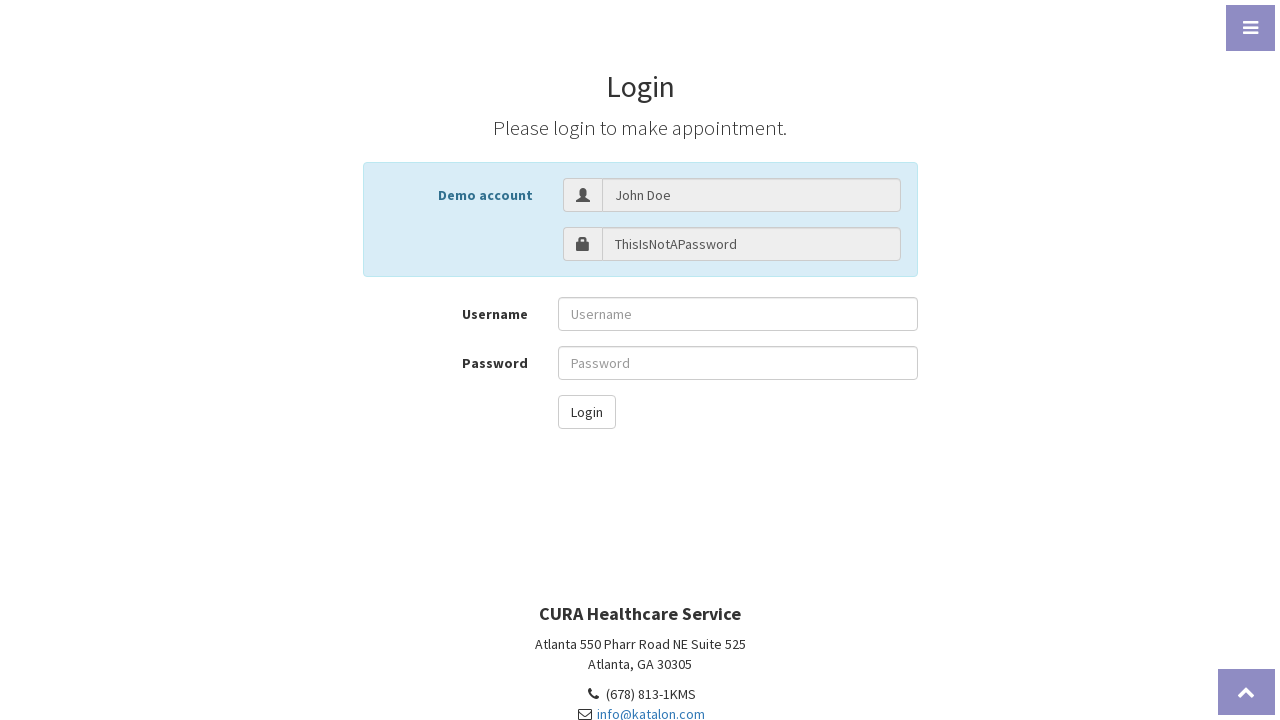

Verified username field attribute matches expected value 'John Doe'
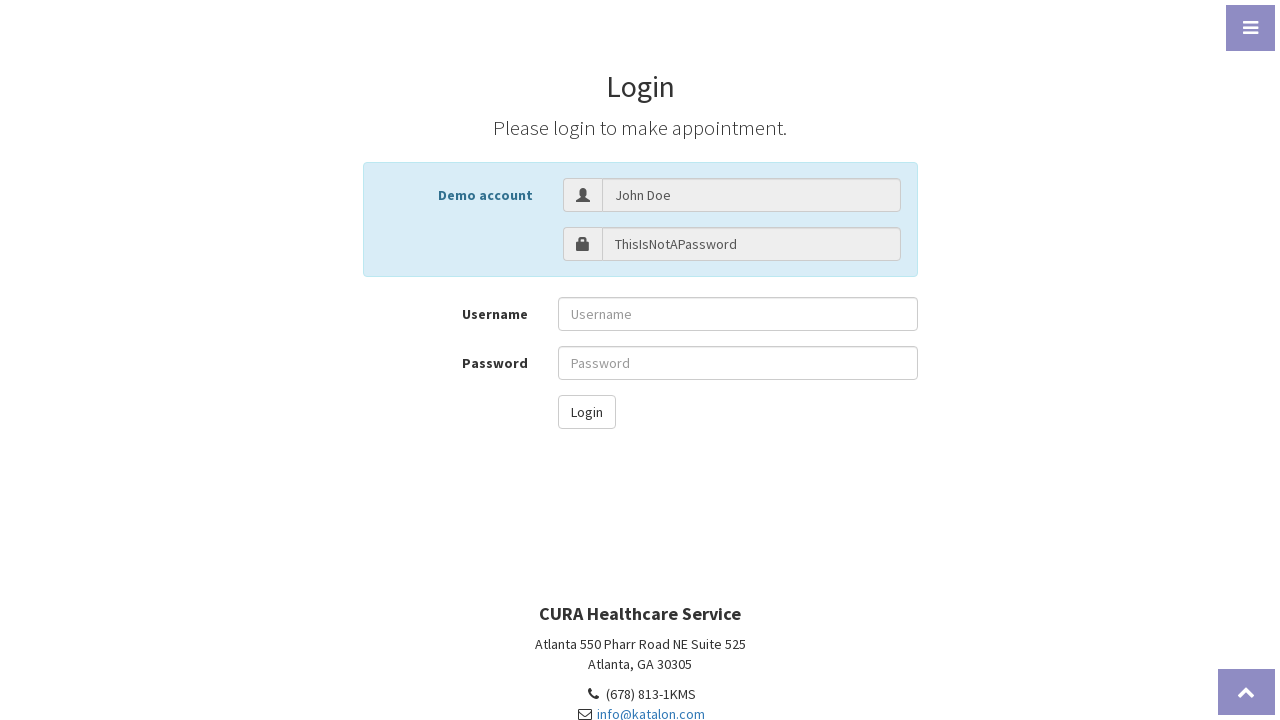

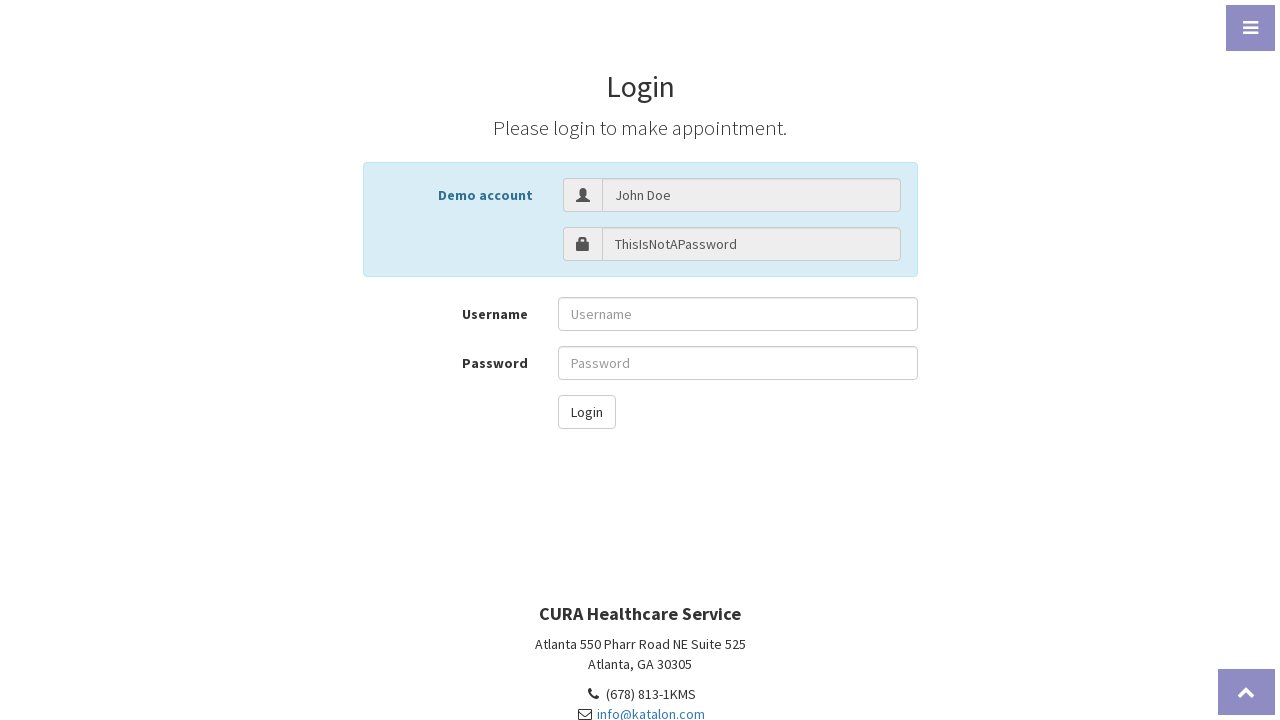